Tests the location setup functionality on Swiggy by clicking on the location setup prompt and entering a city name in the search field.

Starting URL: https://www.swiggy.com/city/chennai

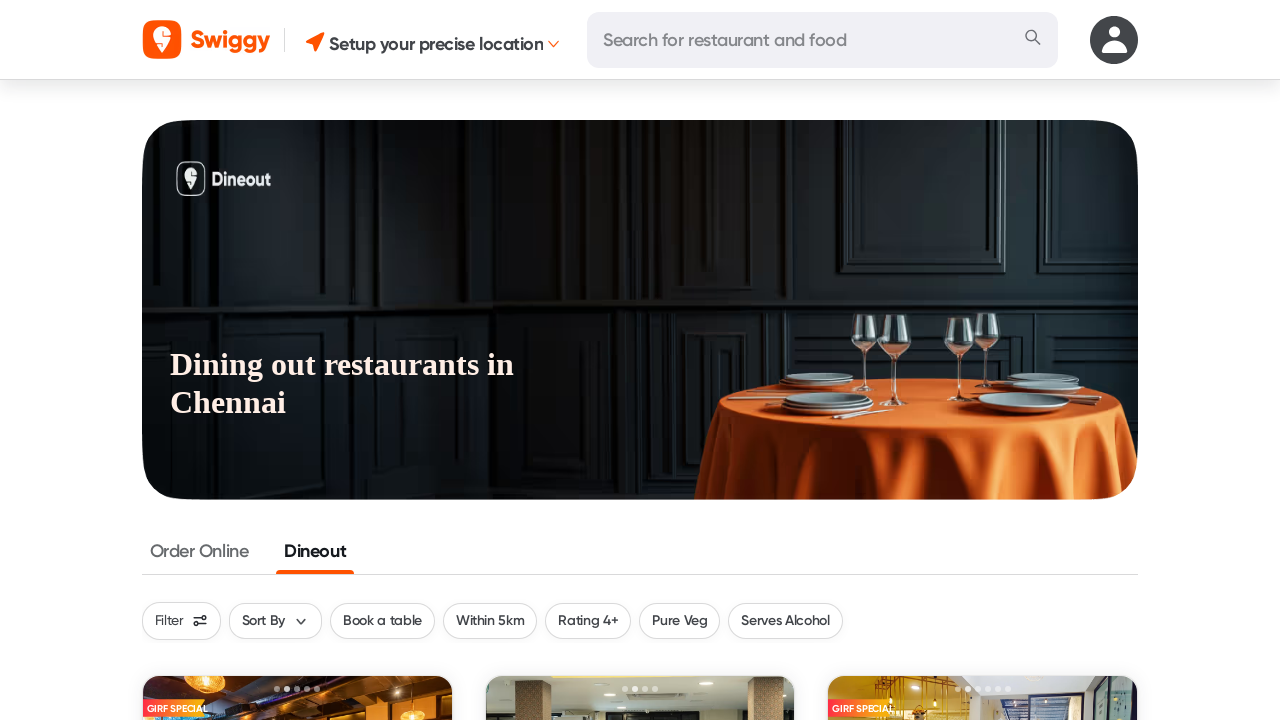

Clicked on the location setup prompt at (436, 44) on xpath=//div[text()='Setup your precise location']
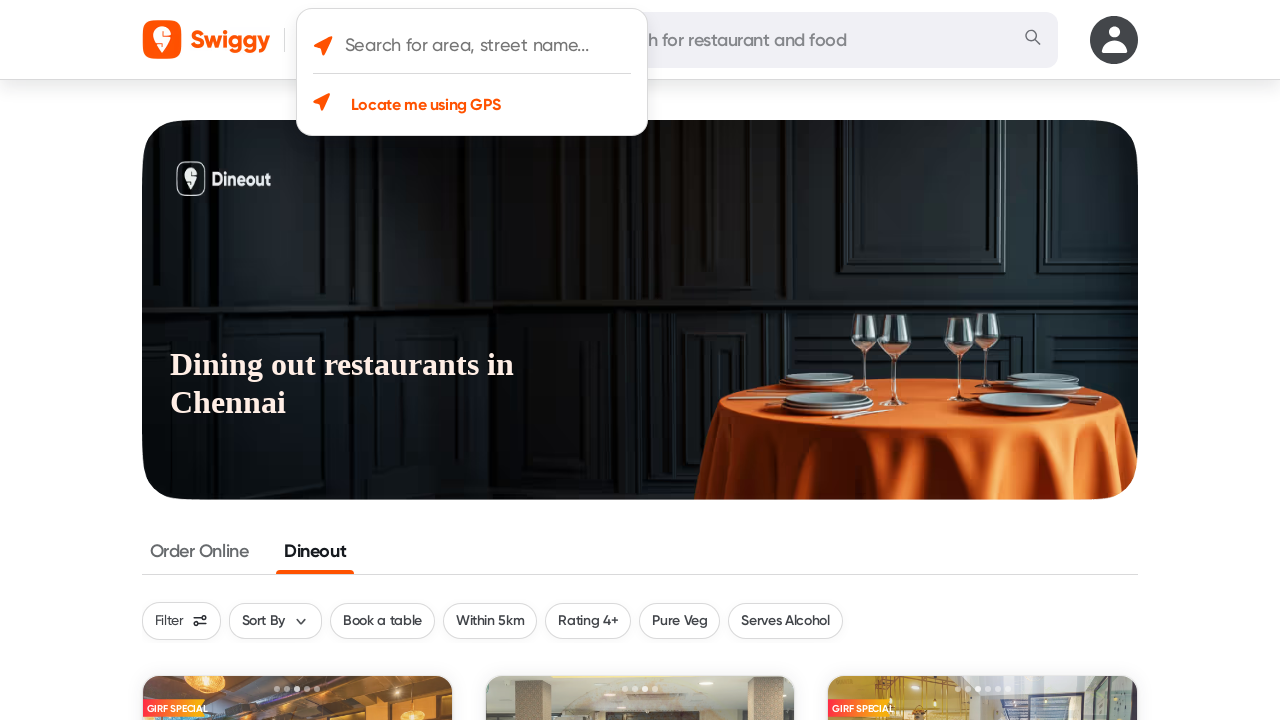

Entered 'Chennai' in the location search field on input[placeholder='Search for area, street name...']
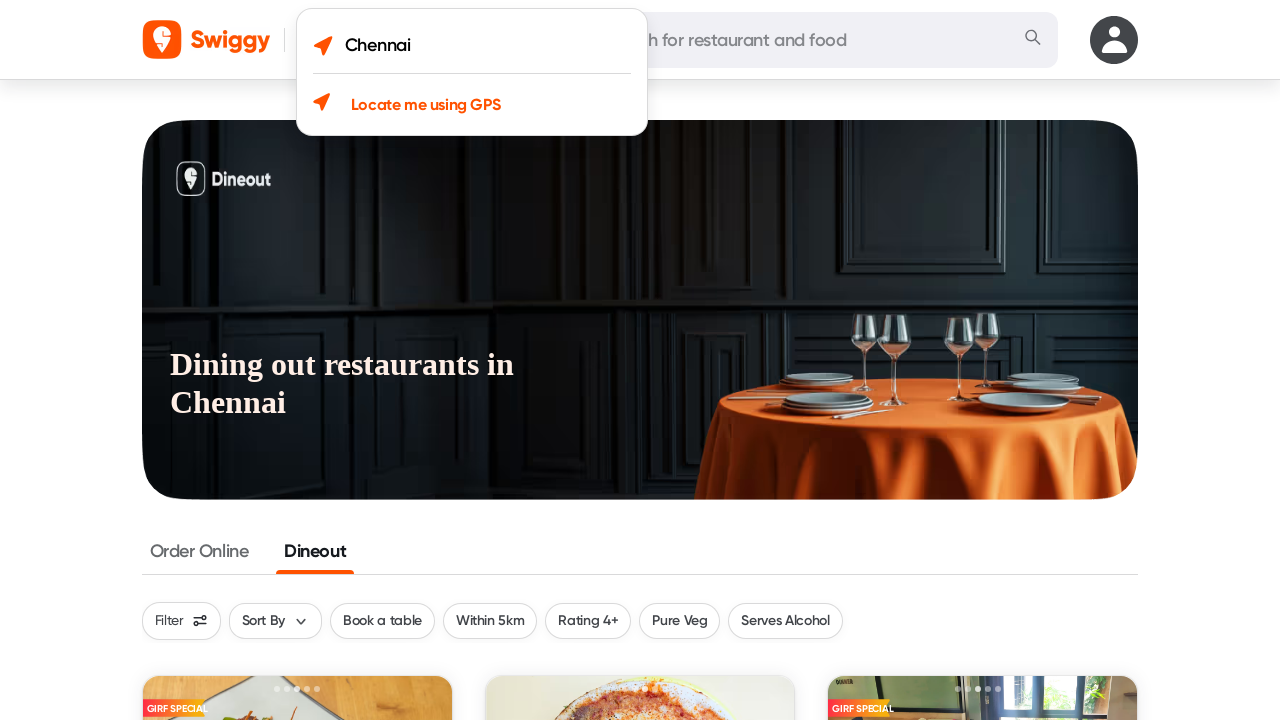

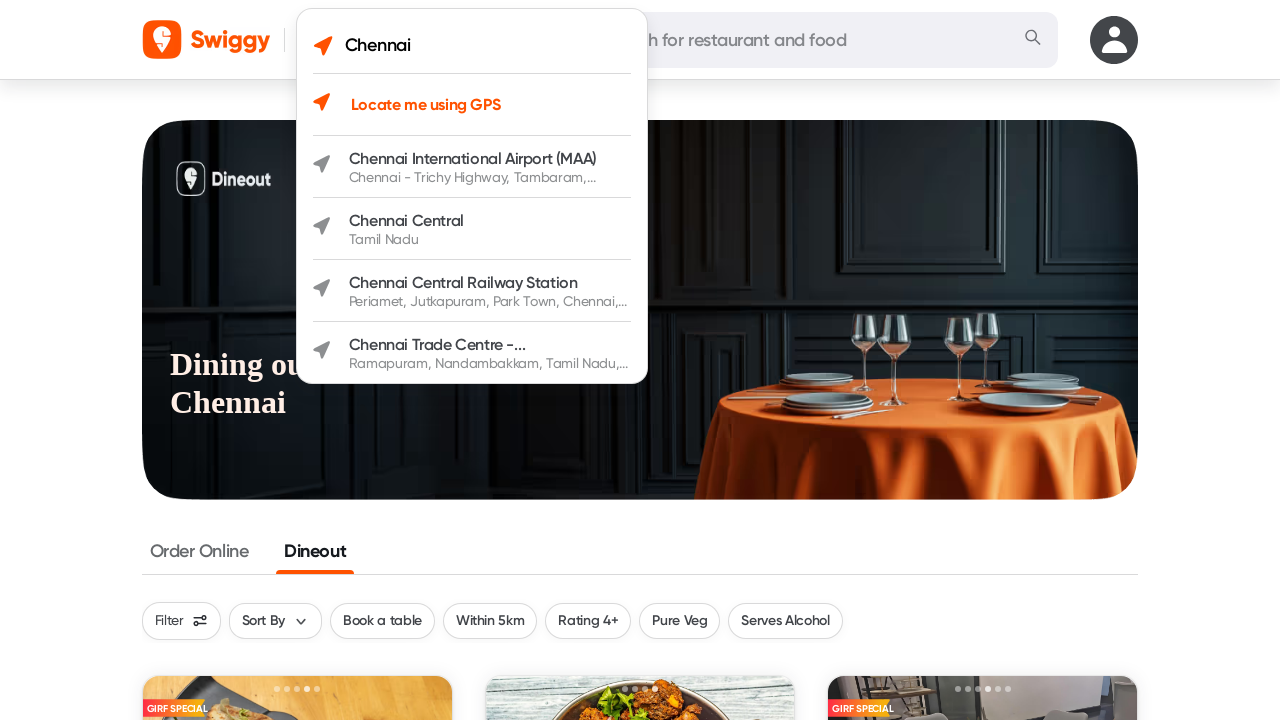